Tests visitor registration with name and affiliation filled but phone number and terms blank, verifying register button stays disabled.

Starting URL: http://golds-tongsang-dev.vercel.app/tablet/login

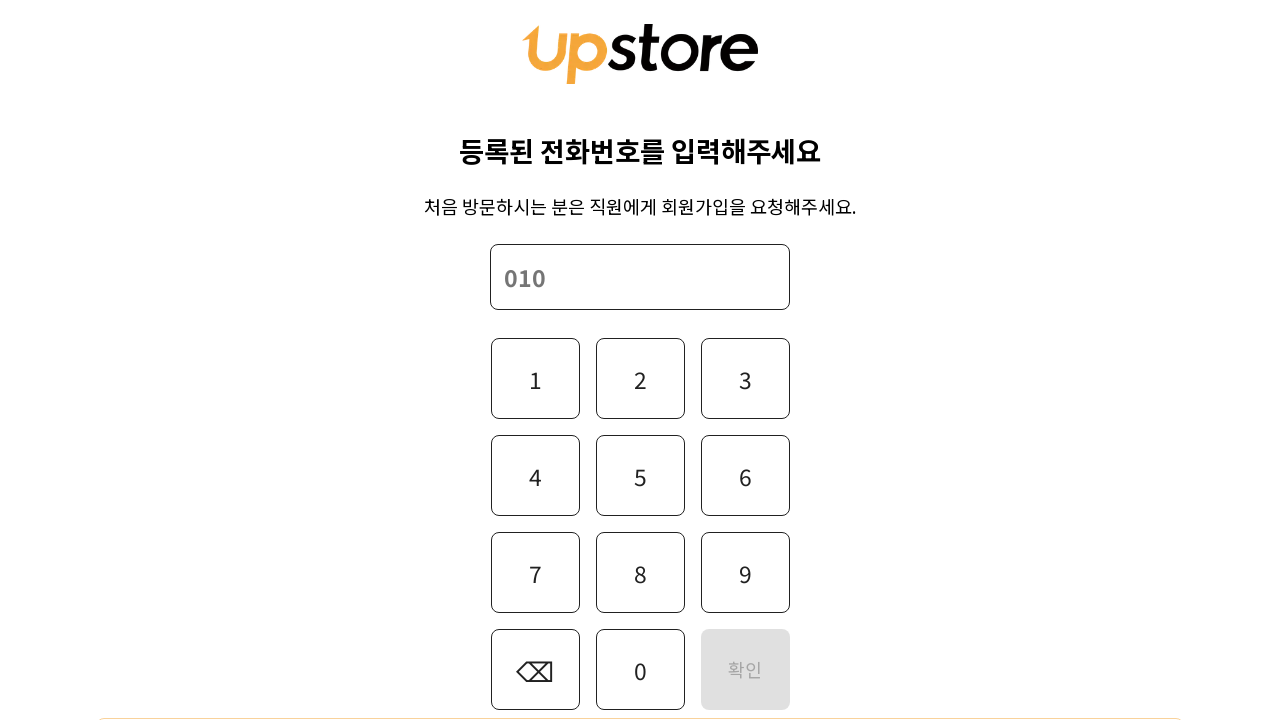

Register button is visible on login page
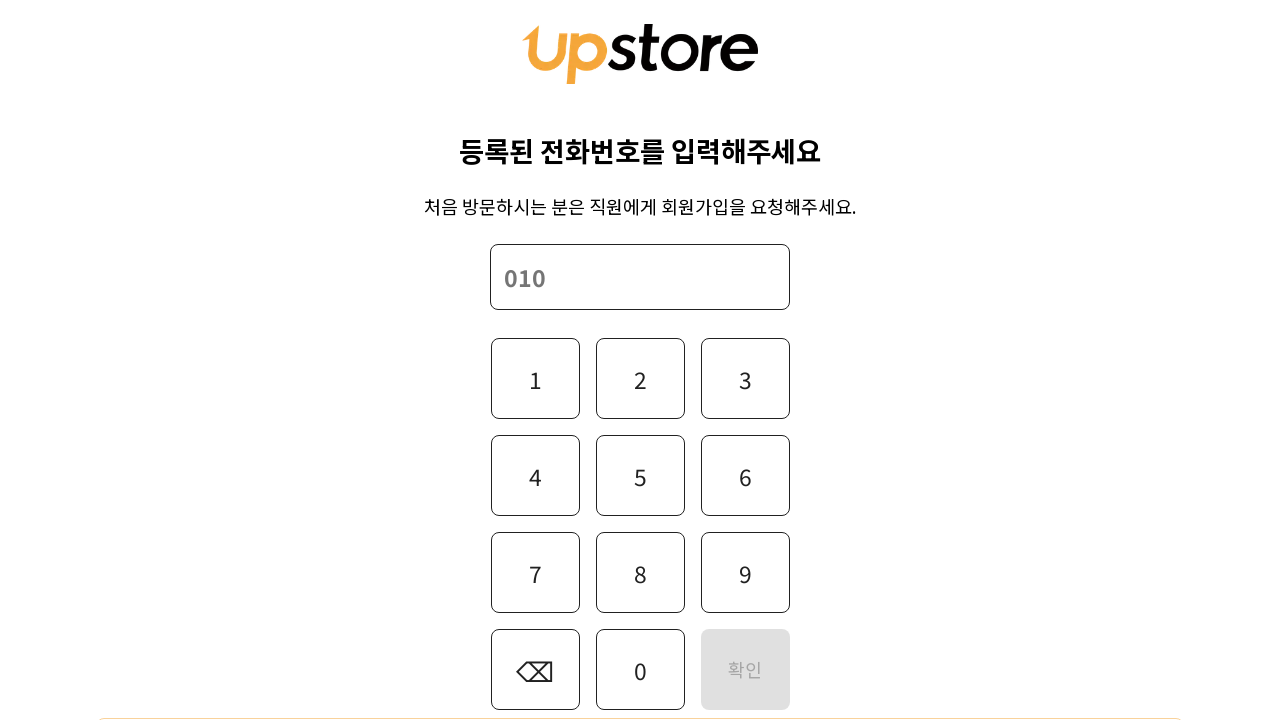

Clicked register button to open sidebar at (640, 690) on [data-testid='register-button']
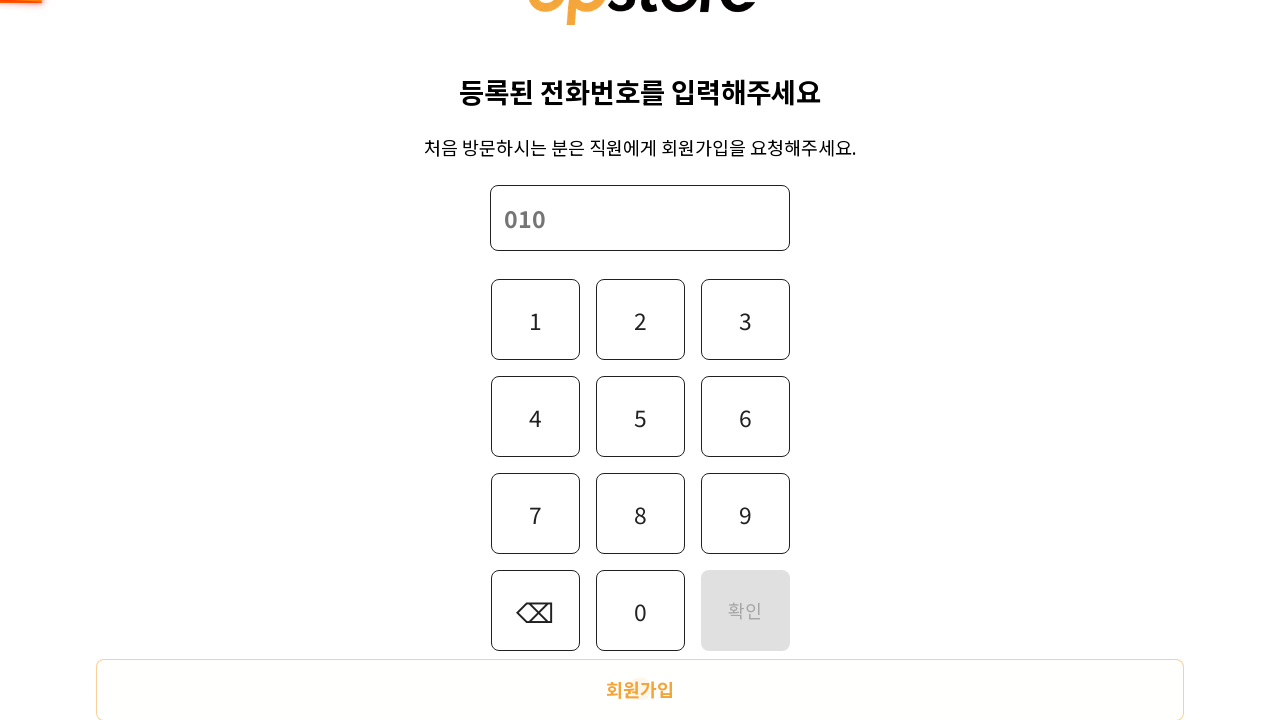

Clicked registration menu button at (640, 690) on button:has-text('회원가입')
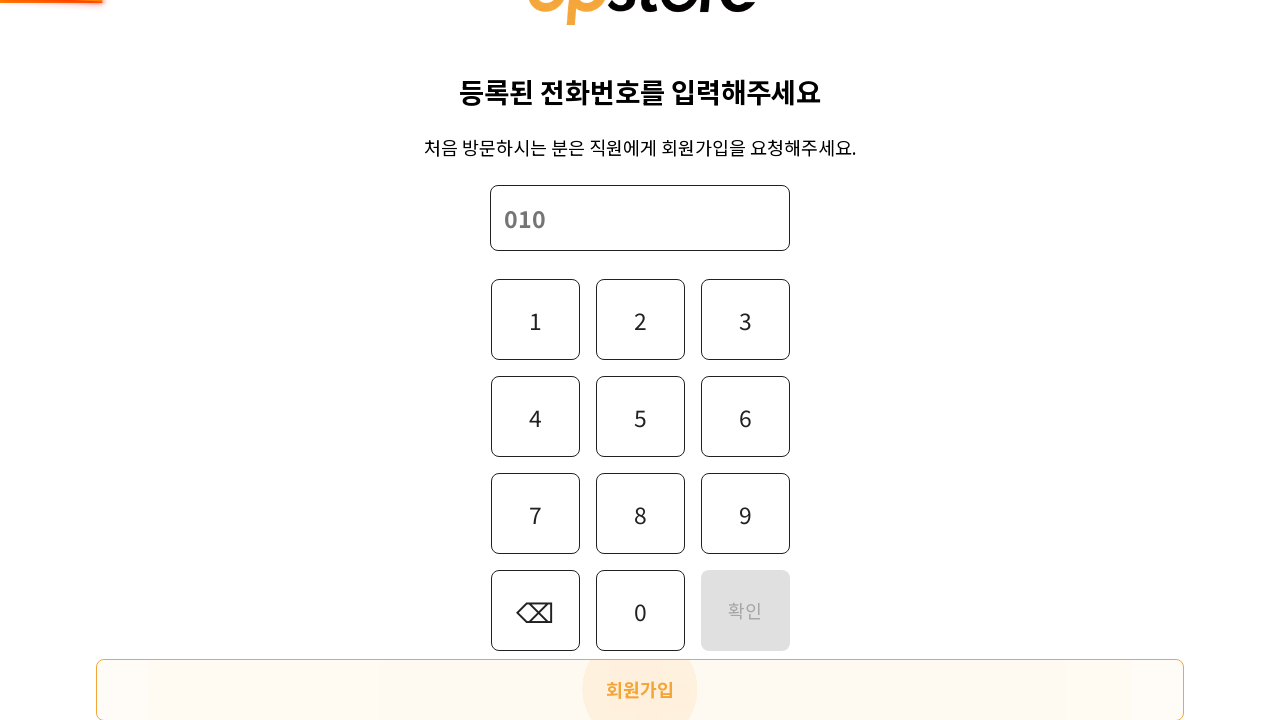

Visitor registration page loaded
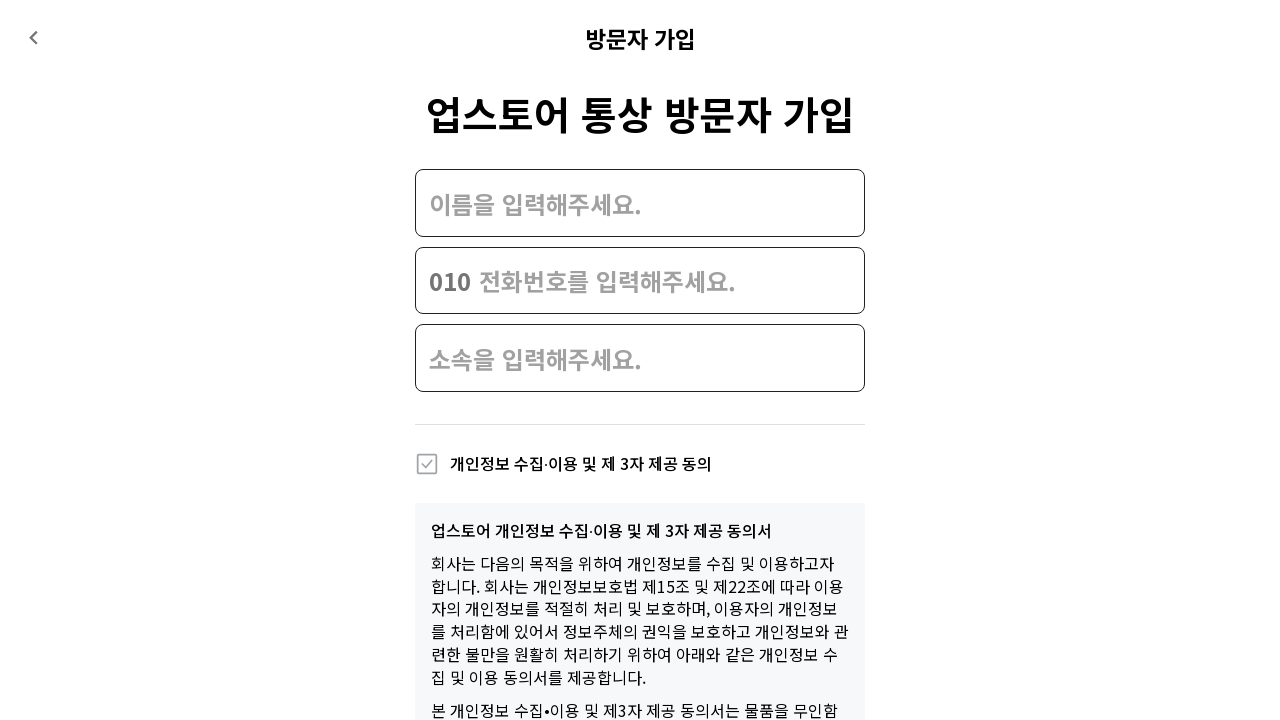

Filled name field with 'Ma Dong Seok Regression' on input[placeholder='이름을 입력해주세요.']
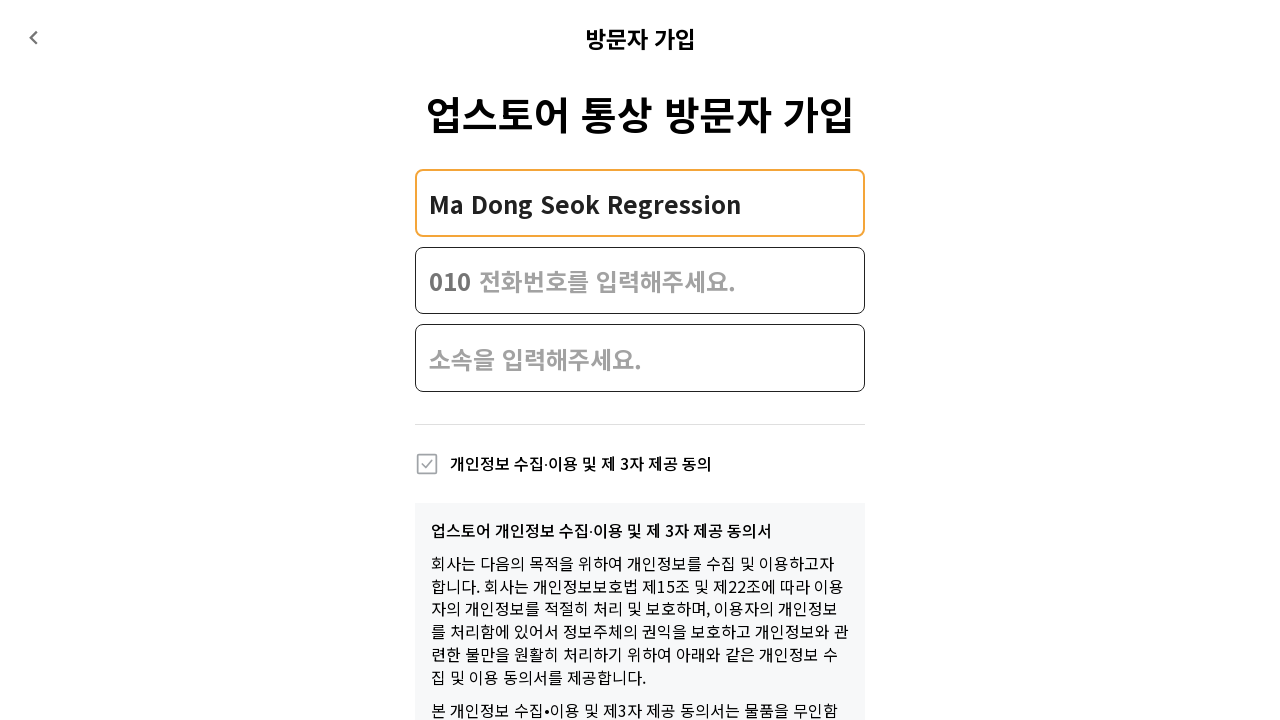

Filled affiliation field with 'Tongsang Regression' on input[placeholder='소속을 입력해주세요.']
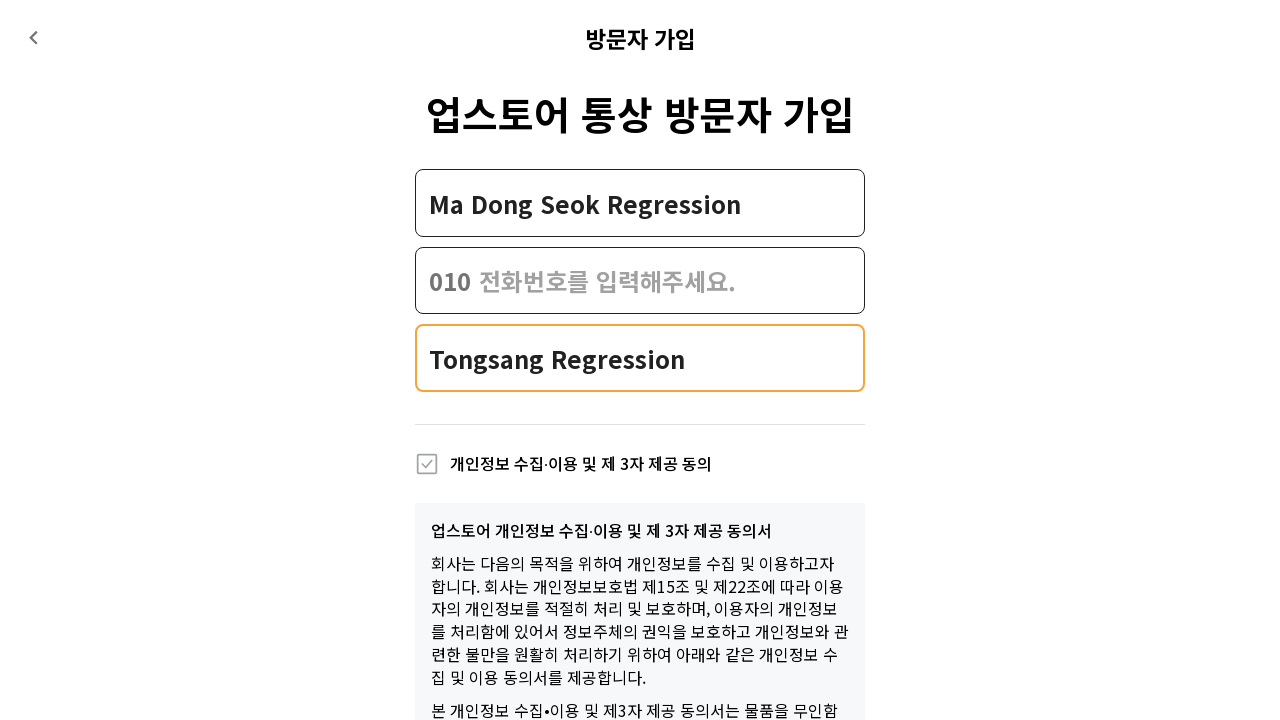

Verified register button remains disabled (phone number and terms not filled)
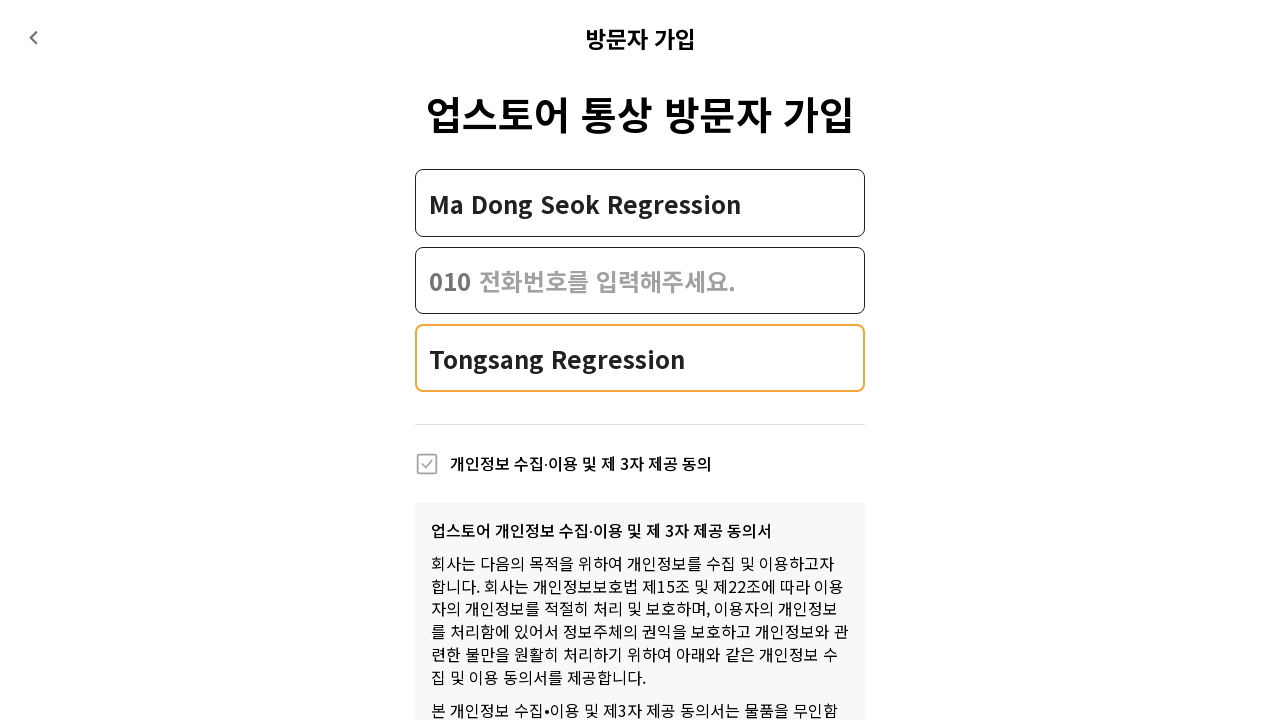

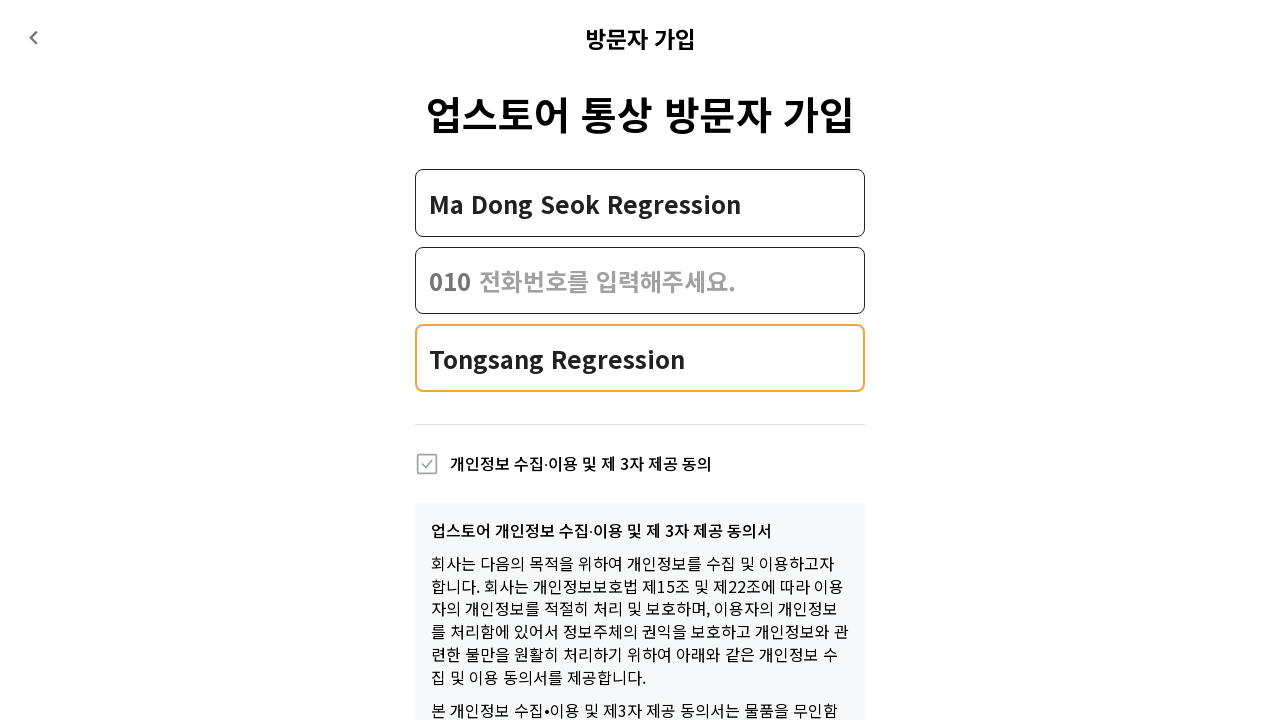